Tests flight search functionality on airtiketa.com by selecting a one-way trip, choosing departure and arrival airports, setting a date, and submitting the search form to view available flights.

Starting URL: https://www.airtiketa.com

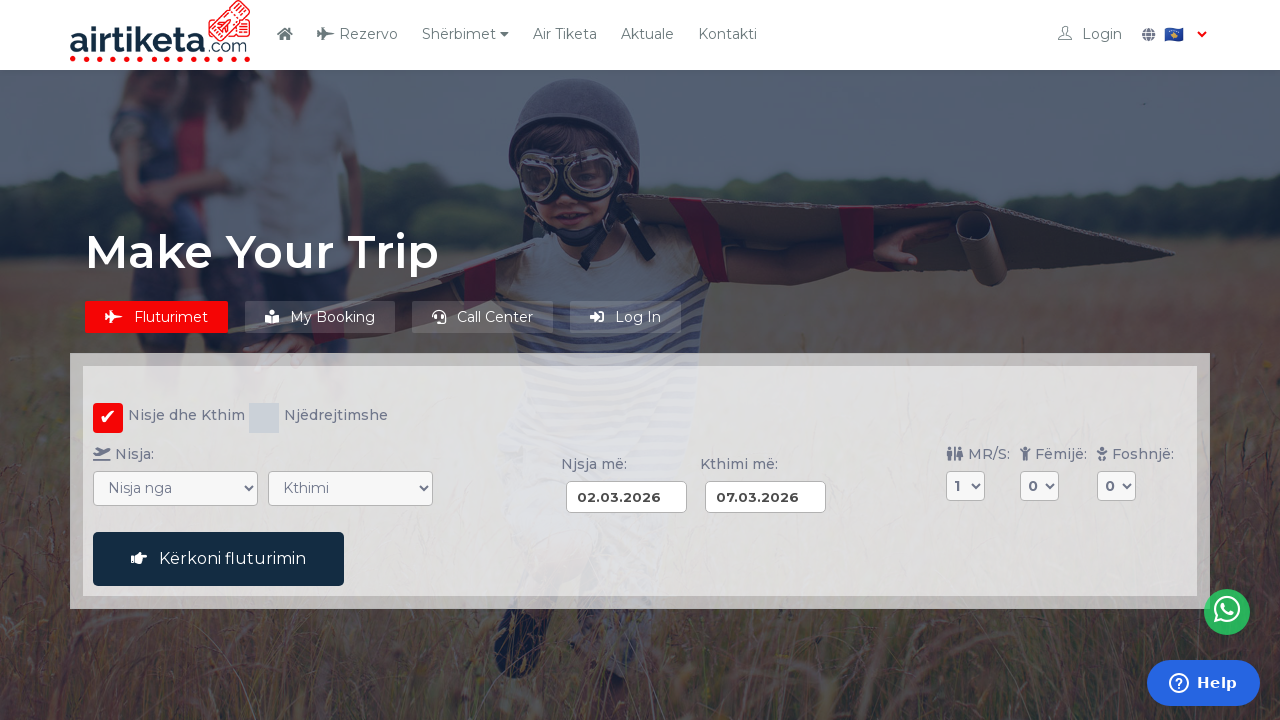

Clicked one-way trip radio button at (264, 418) on input[value="ow"]
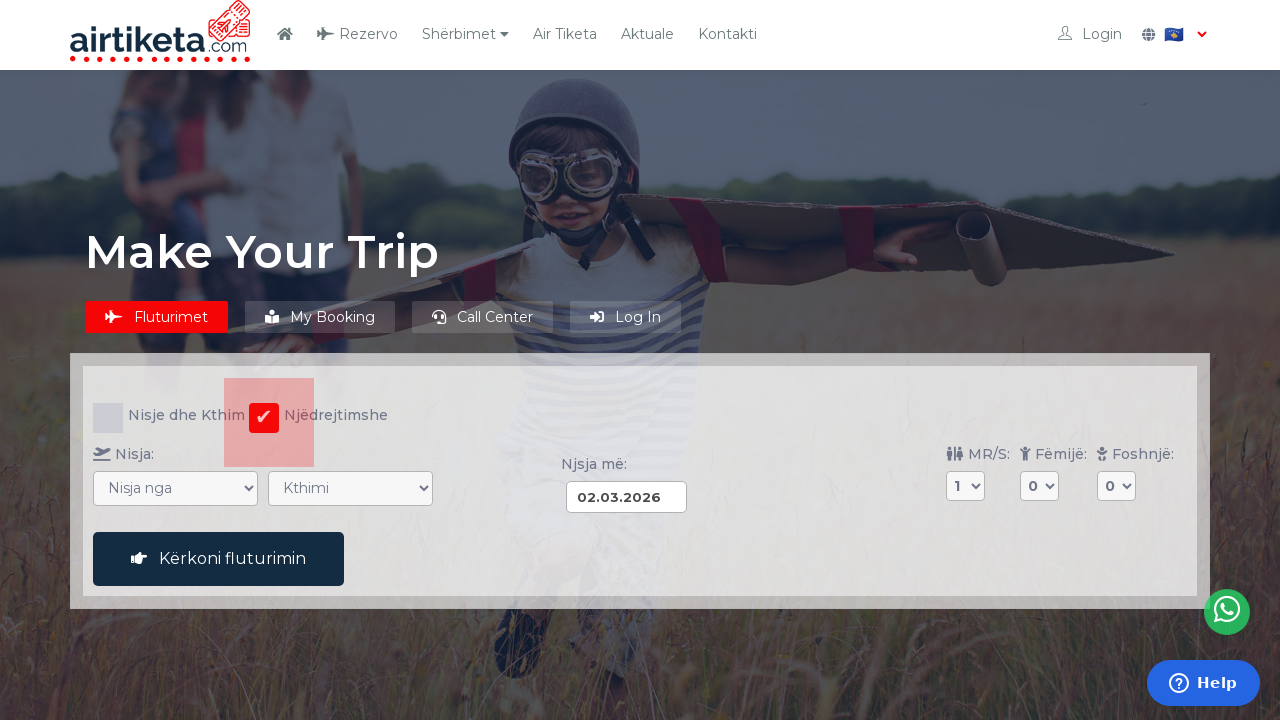

Selected departure airport (Pristina - PRN) on select[name="VON"]
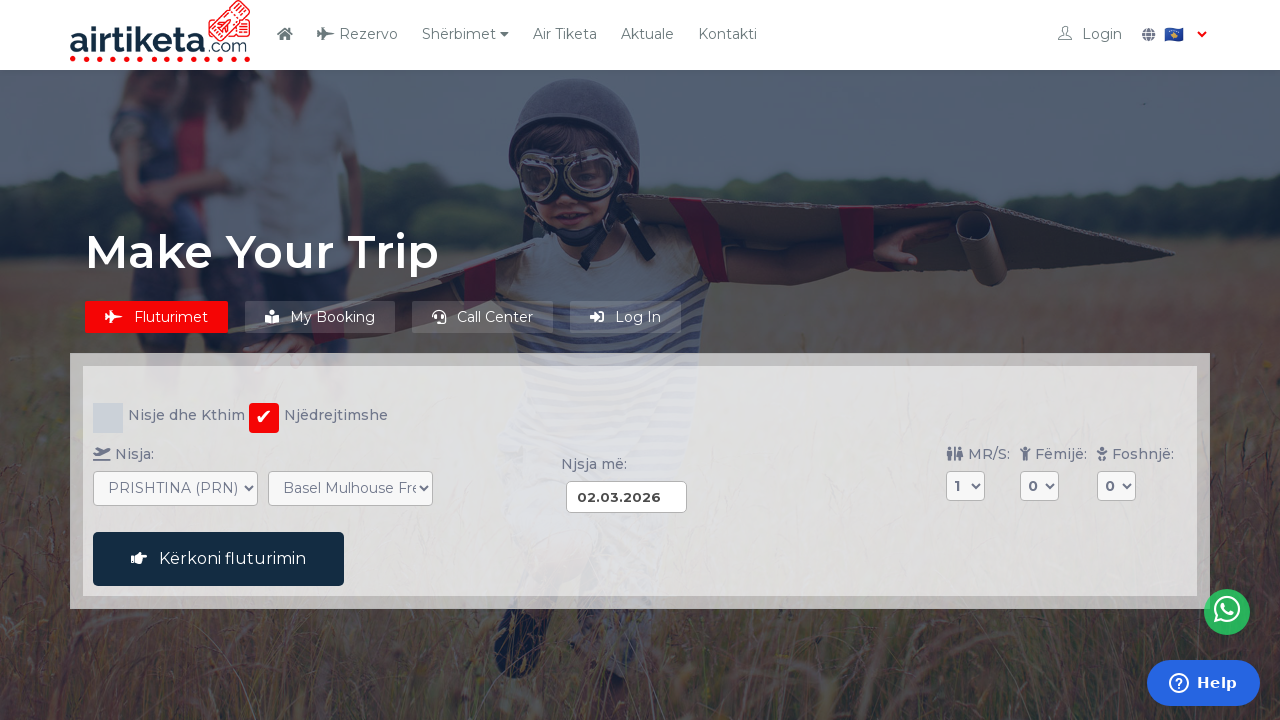

Selected arrival airport (Dusseldorf - DUS) on select[name="NACH"]
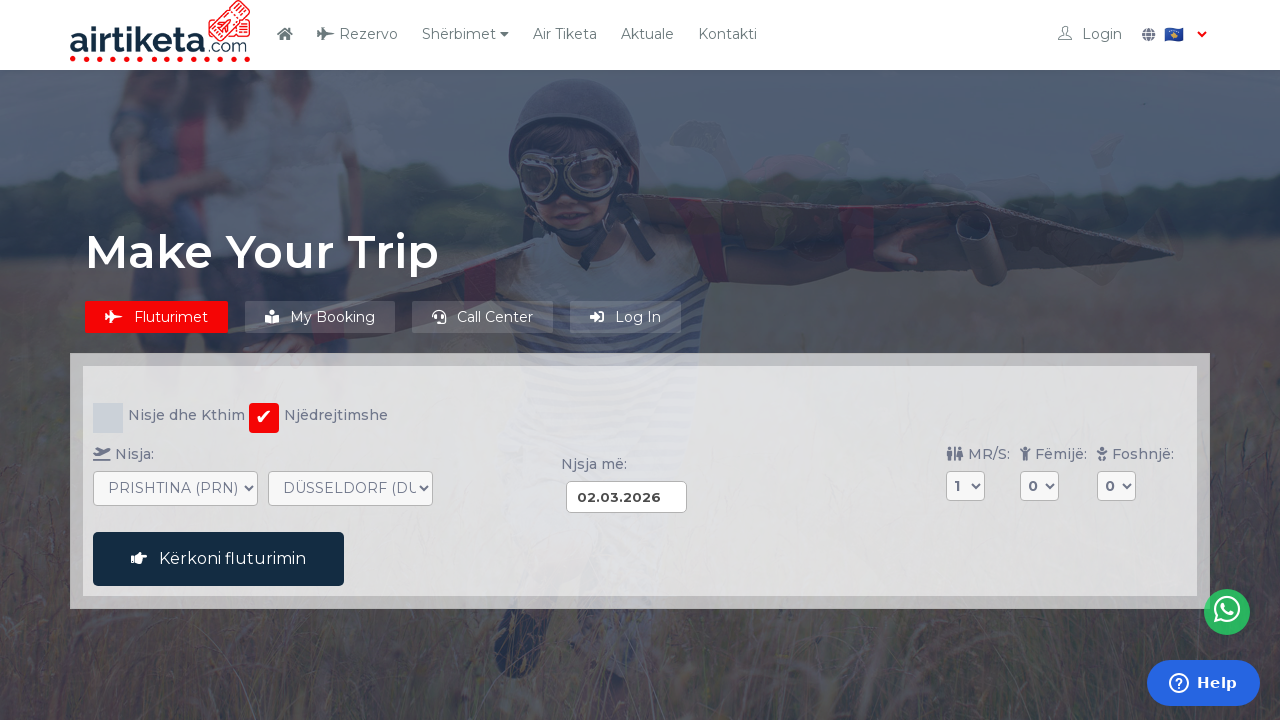

Set departure date to 16.03.2026 on input[name="DATUM_HIN"]
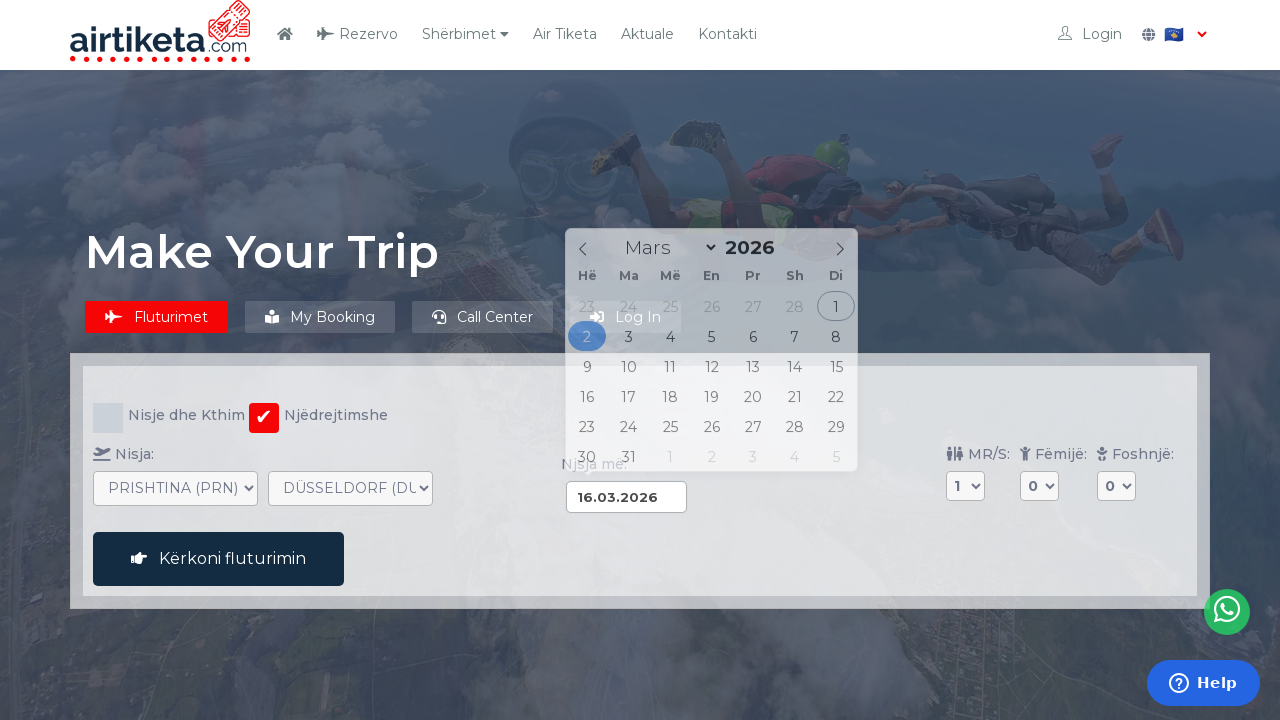

Search button became visible
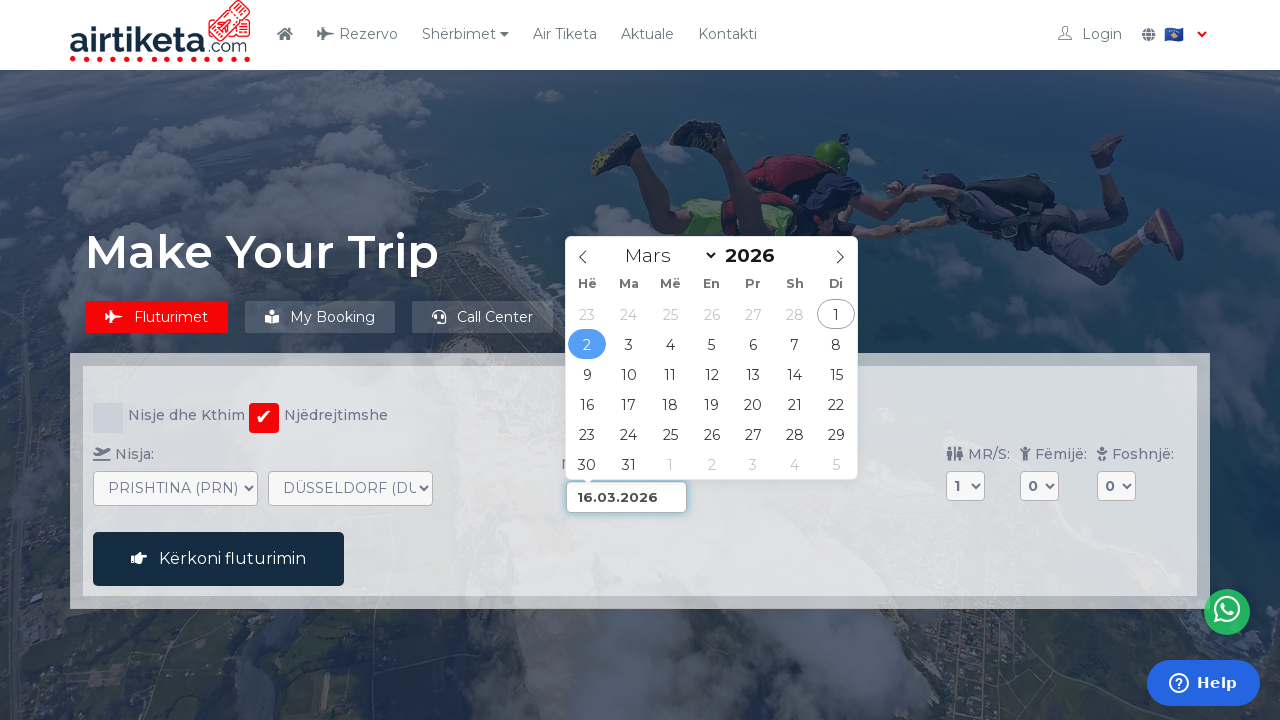

Clicked search button to submit flight search at (218, 559) on button#buchen_aktion
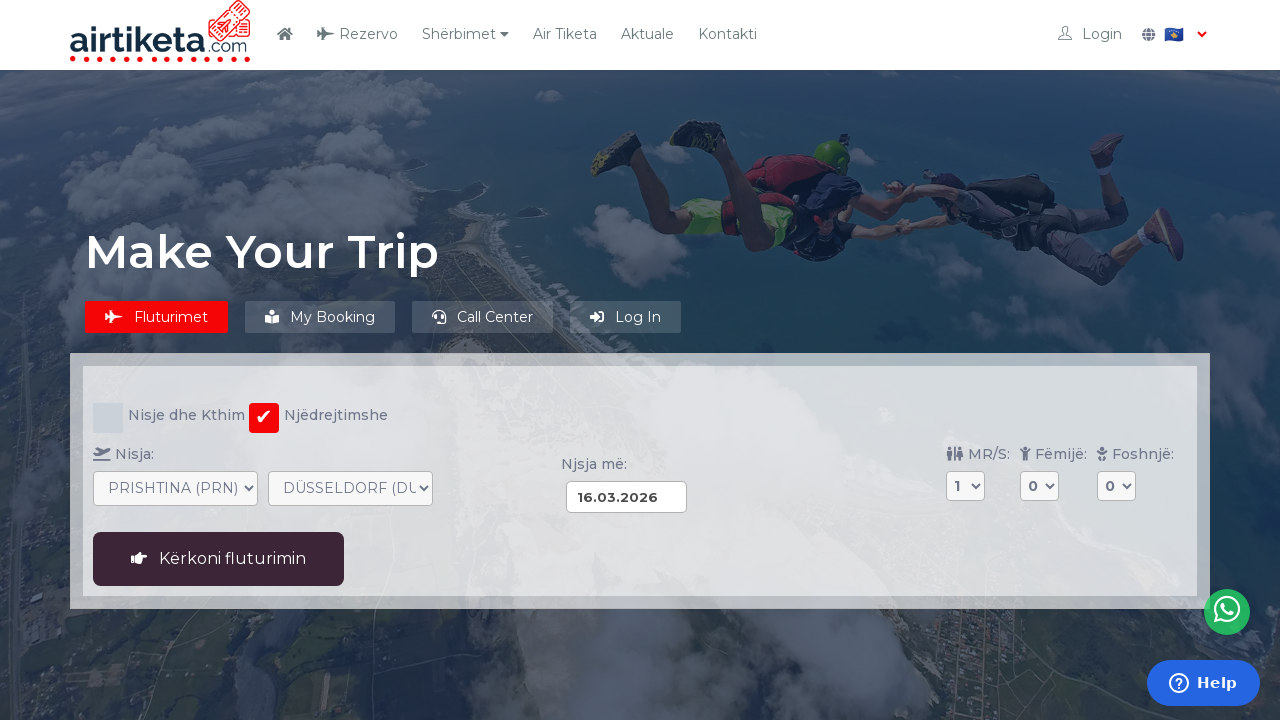

Waited for network activity to complete
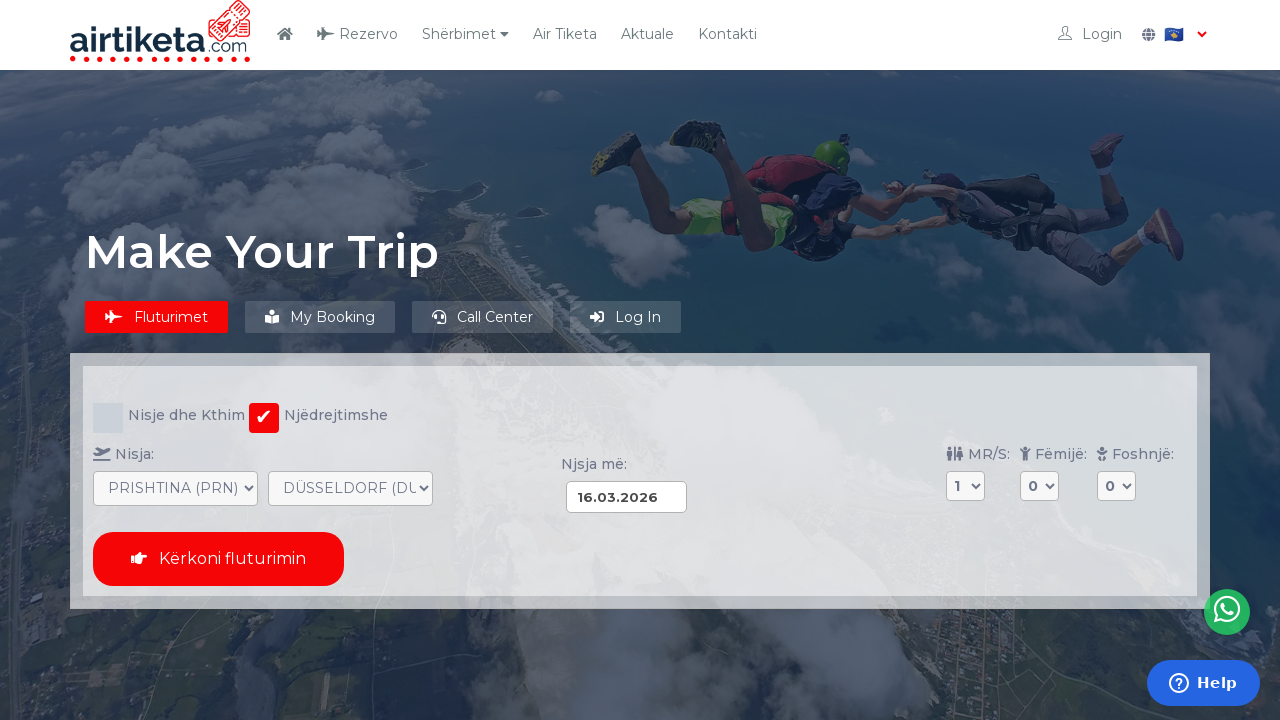

Flight results table loaded successfully
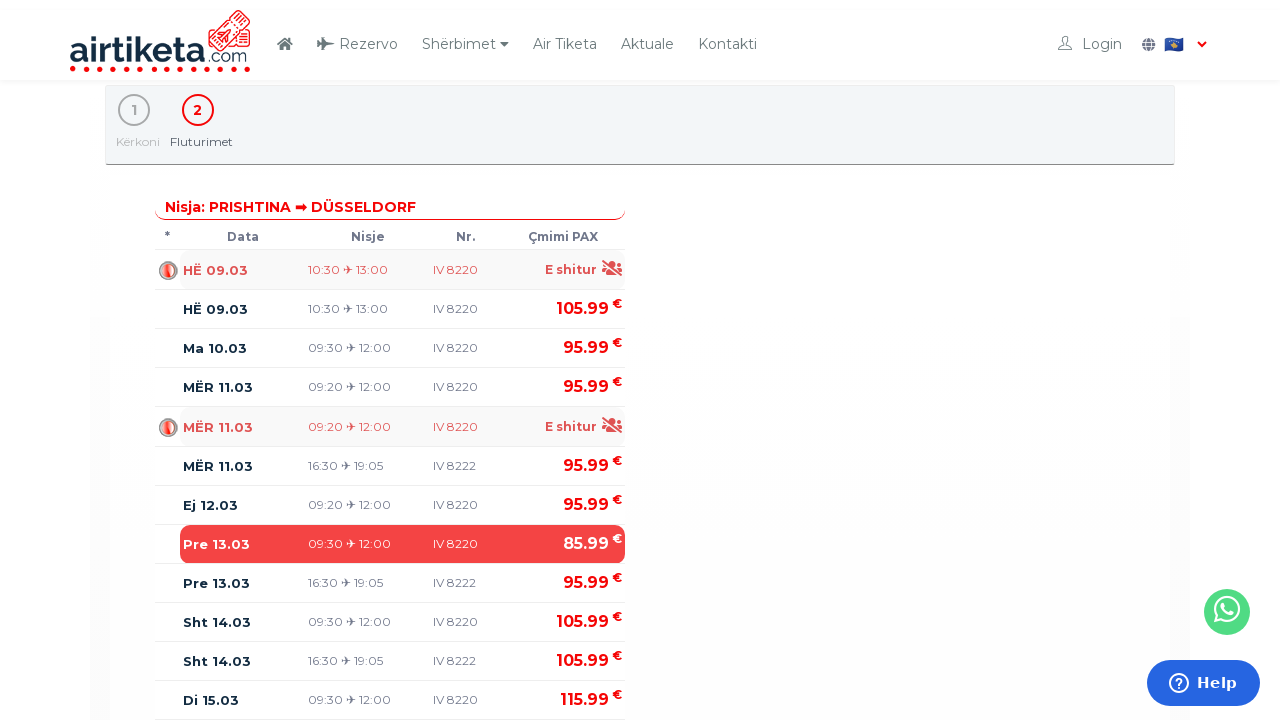

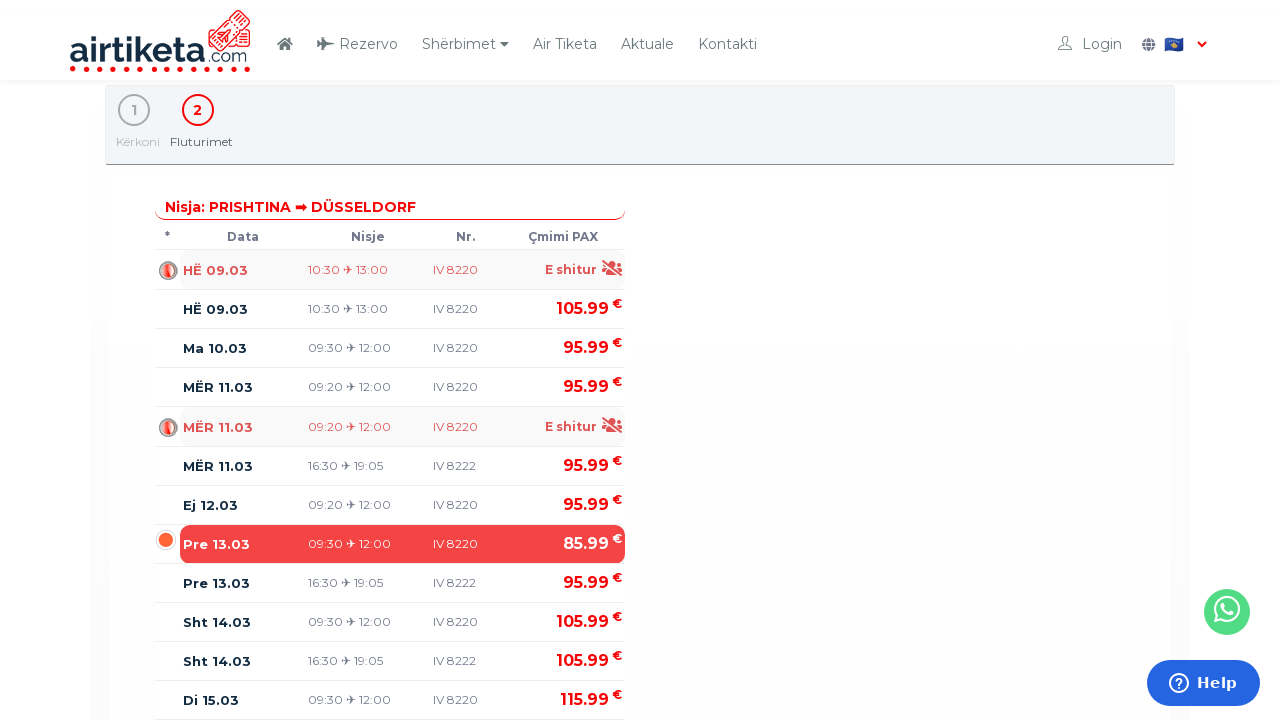